Tests various form interactions using relative locators to find and interact with form elements including checkboxes, text fields, and radio buttons

Starting URL: https://rahulshettyacademy.com/angularpractice/

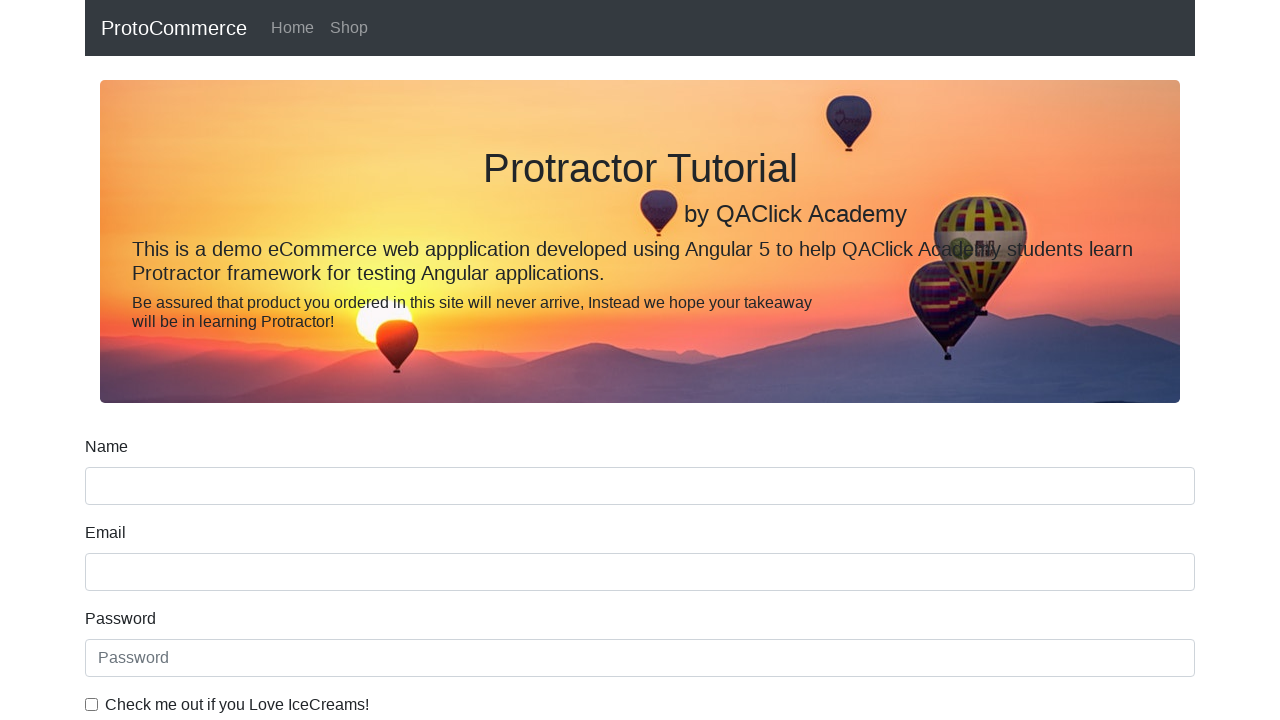

Located name input field
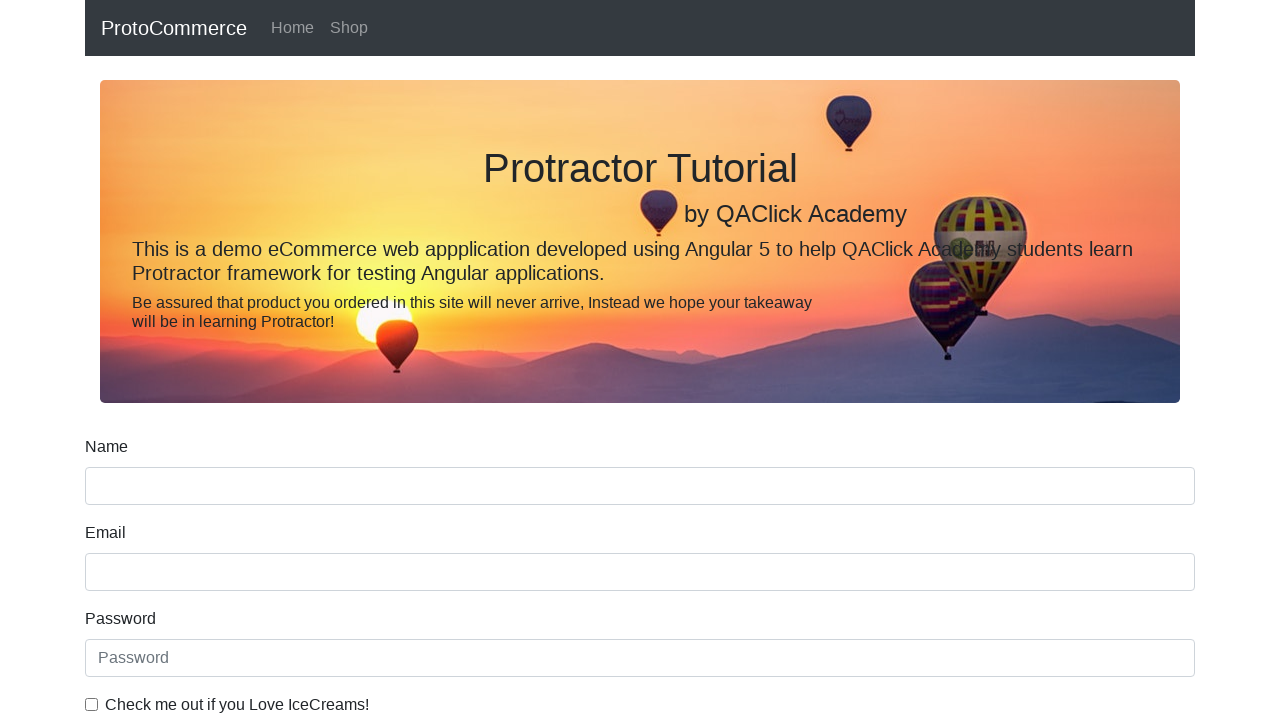

Located label above name input field
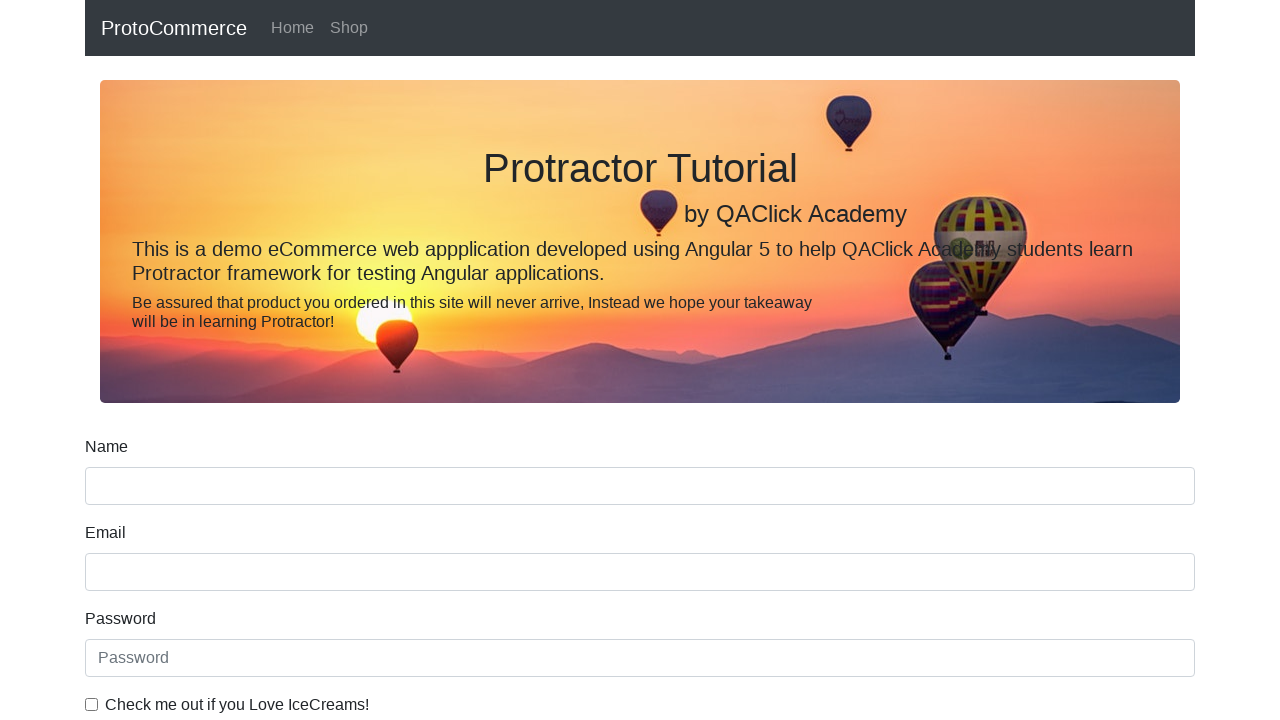

Retrieved and printed label text content
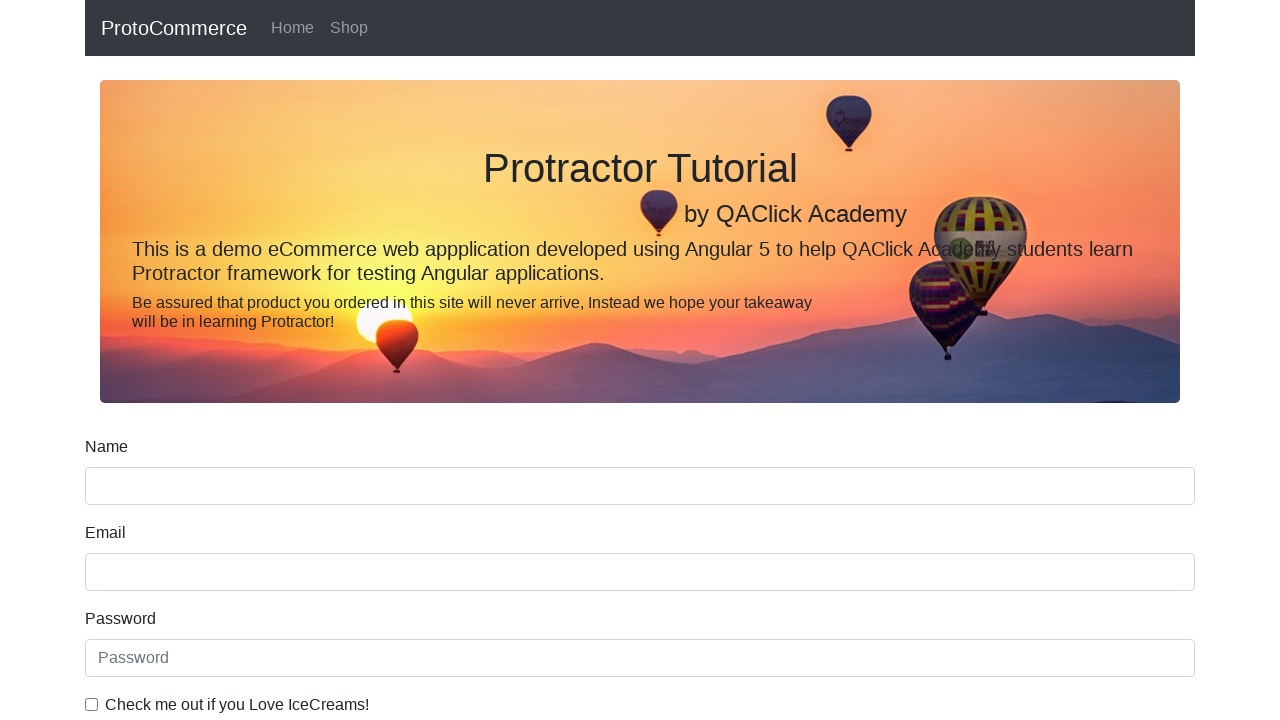

Located checkbox label
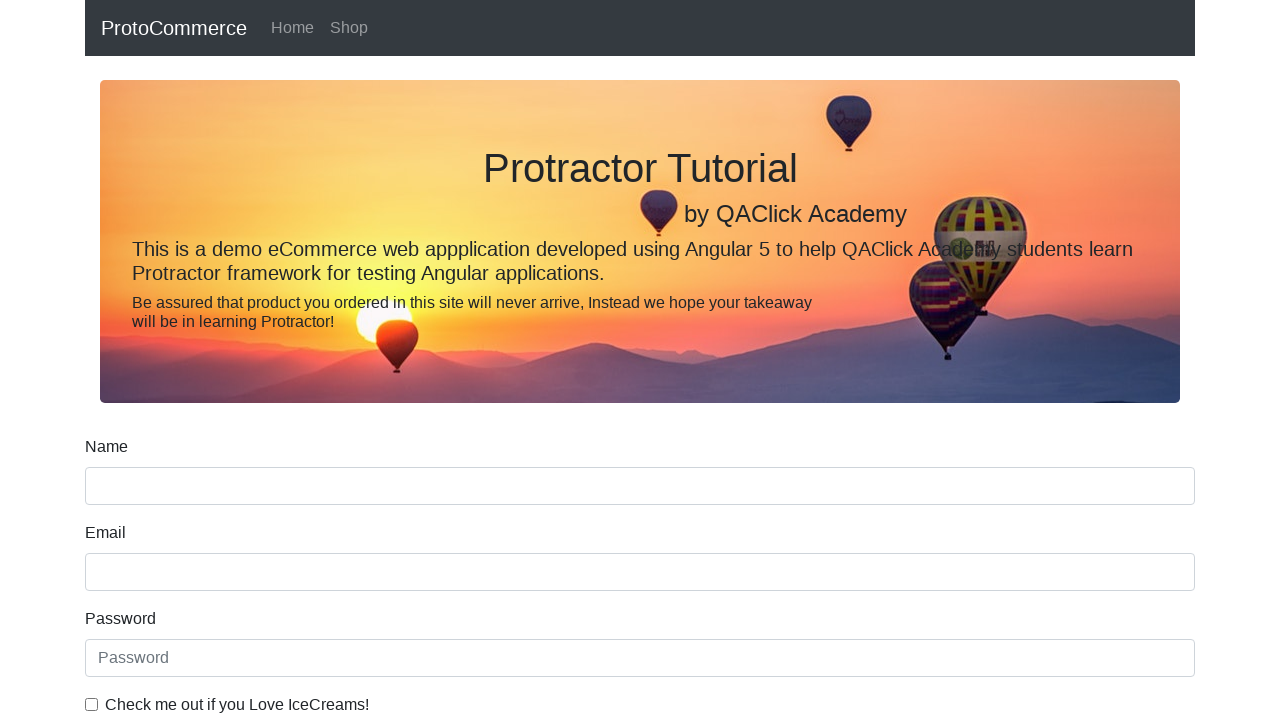

Clicked IceCreams checkbox at (92, 704) on #exampleCheck1
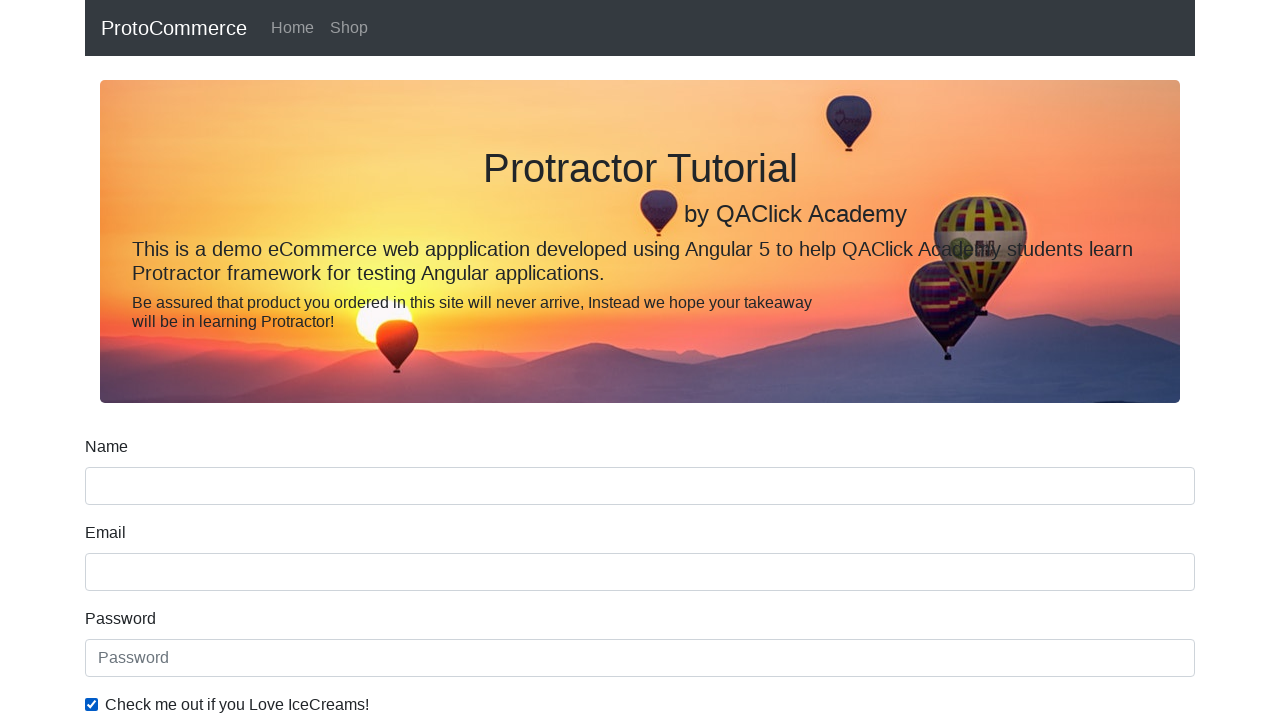

Located password input field
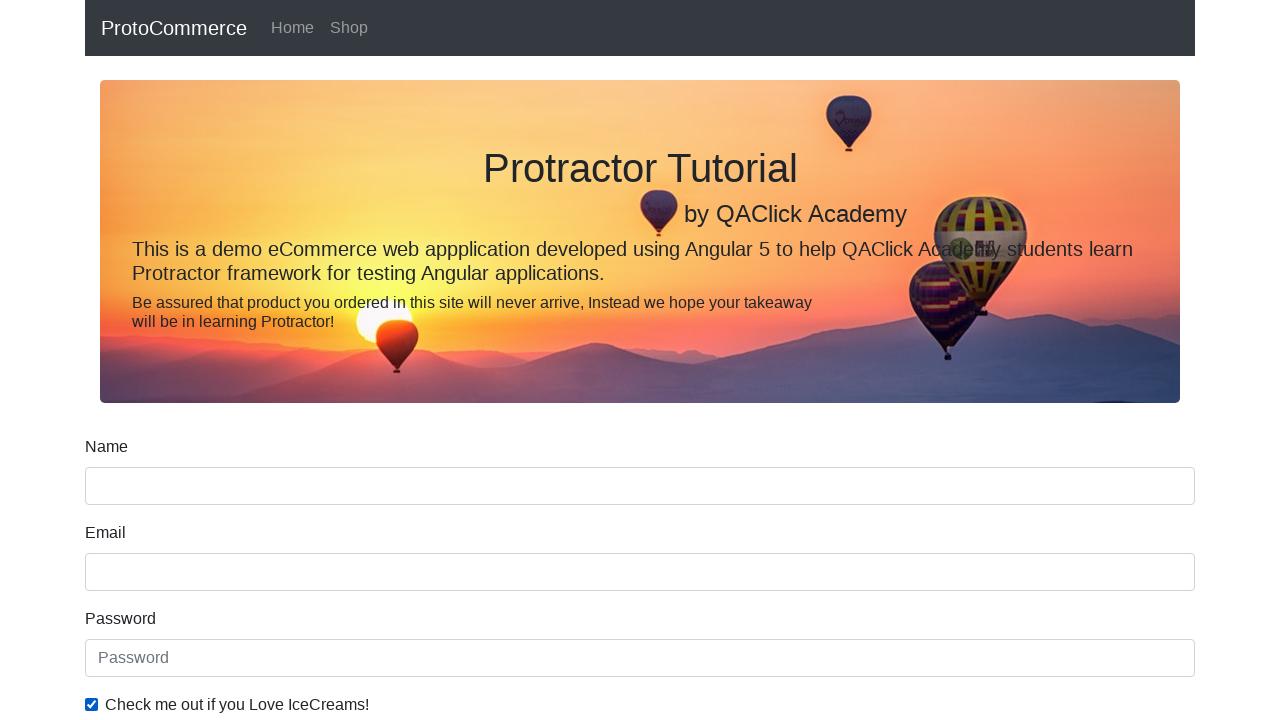

Filled password field with 'Hari' on input[placeholder='Password']
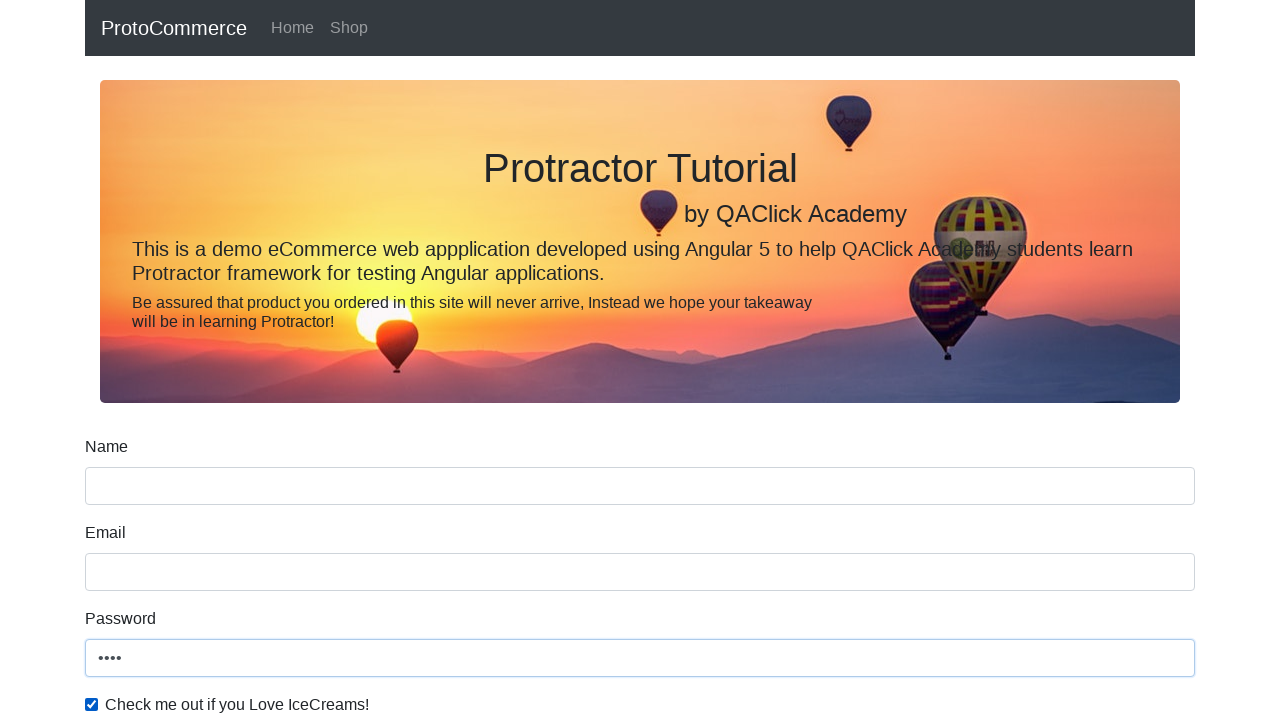

Clicked Employed radio button at (326, 360) on #inlineRadio2
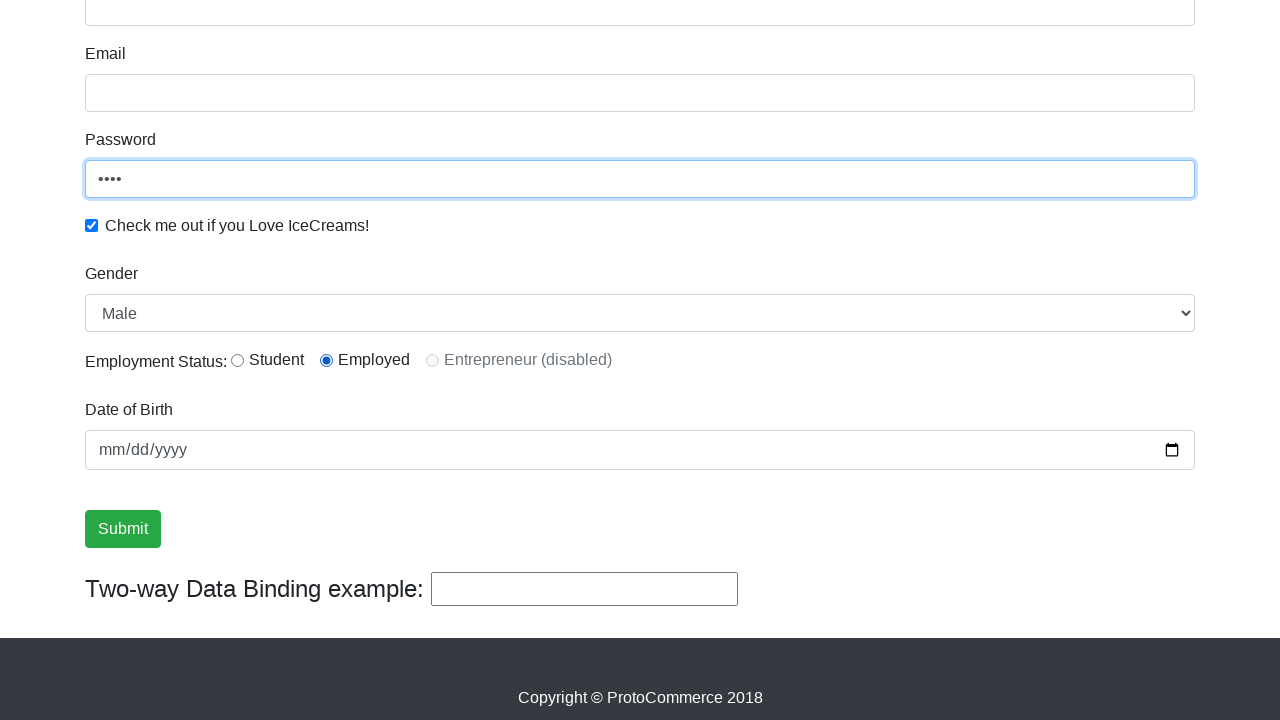

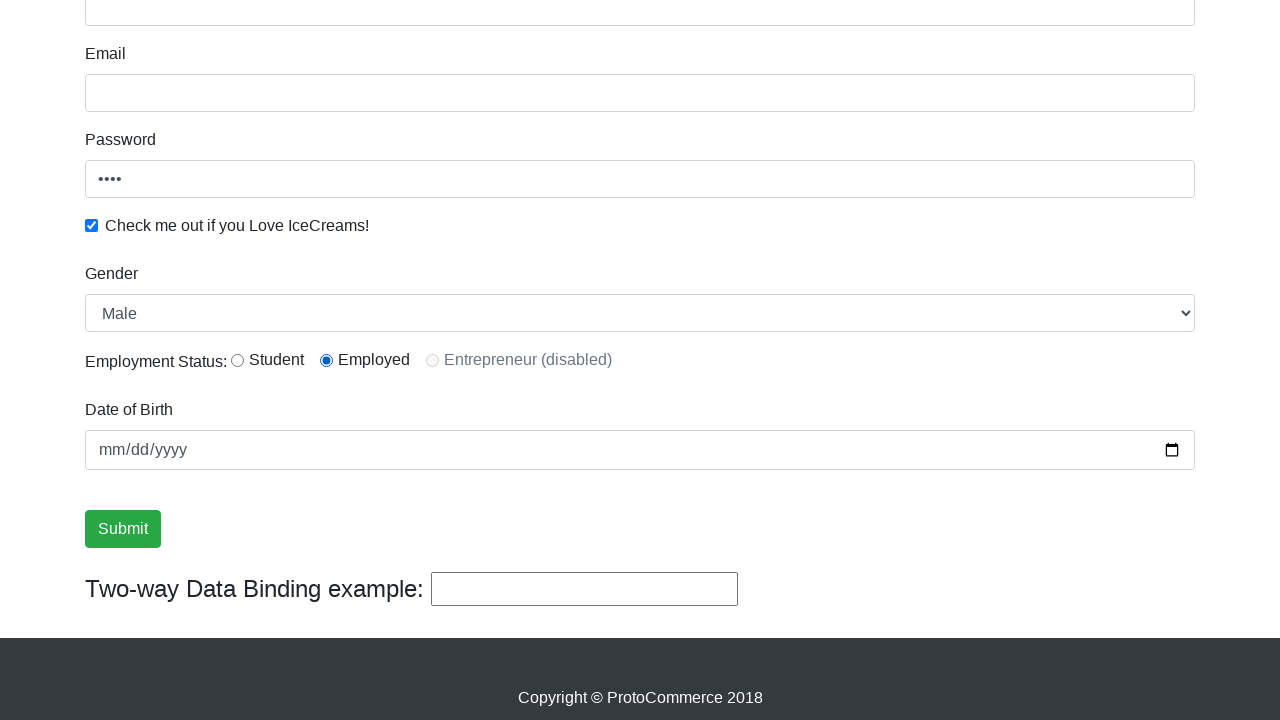